Navigates to Etsy homepage, maximizes the window, and verifies the page title does not contain "Smile" and validates the current URL

Starting URL: https://www.etsy.com/

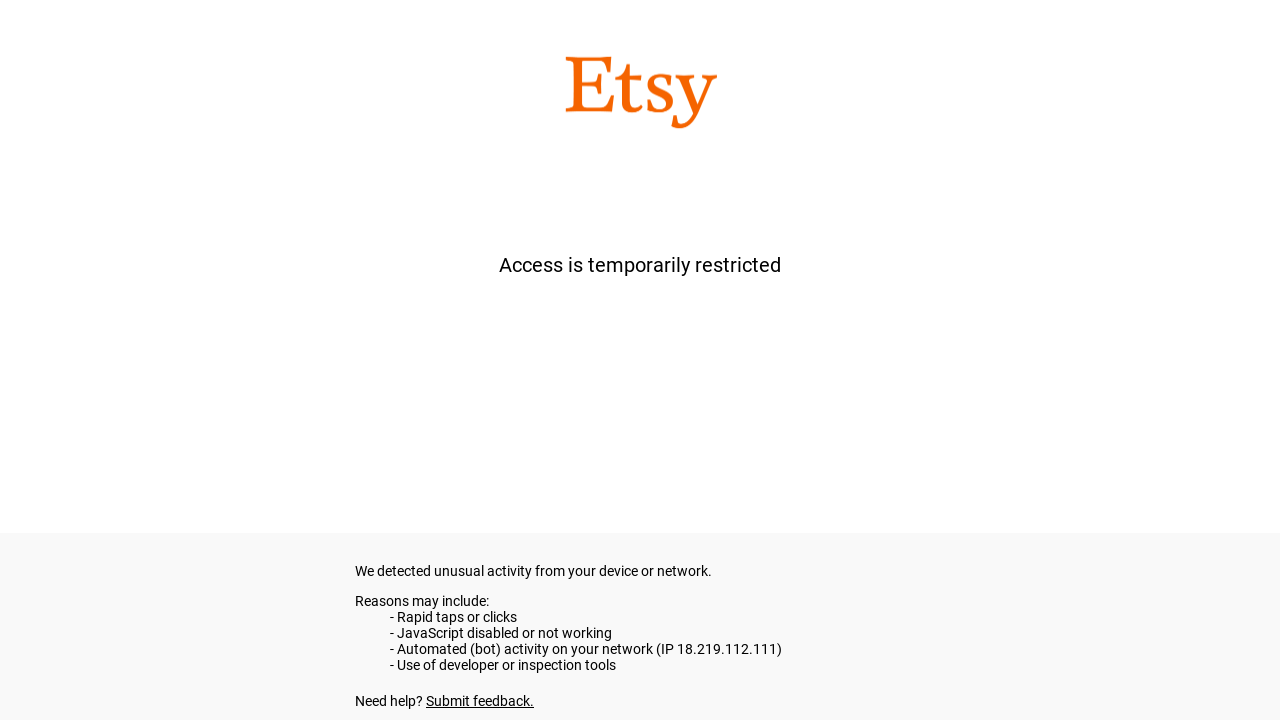

Set viewport to 1920x1080 to maximize window
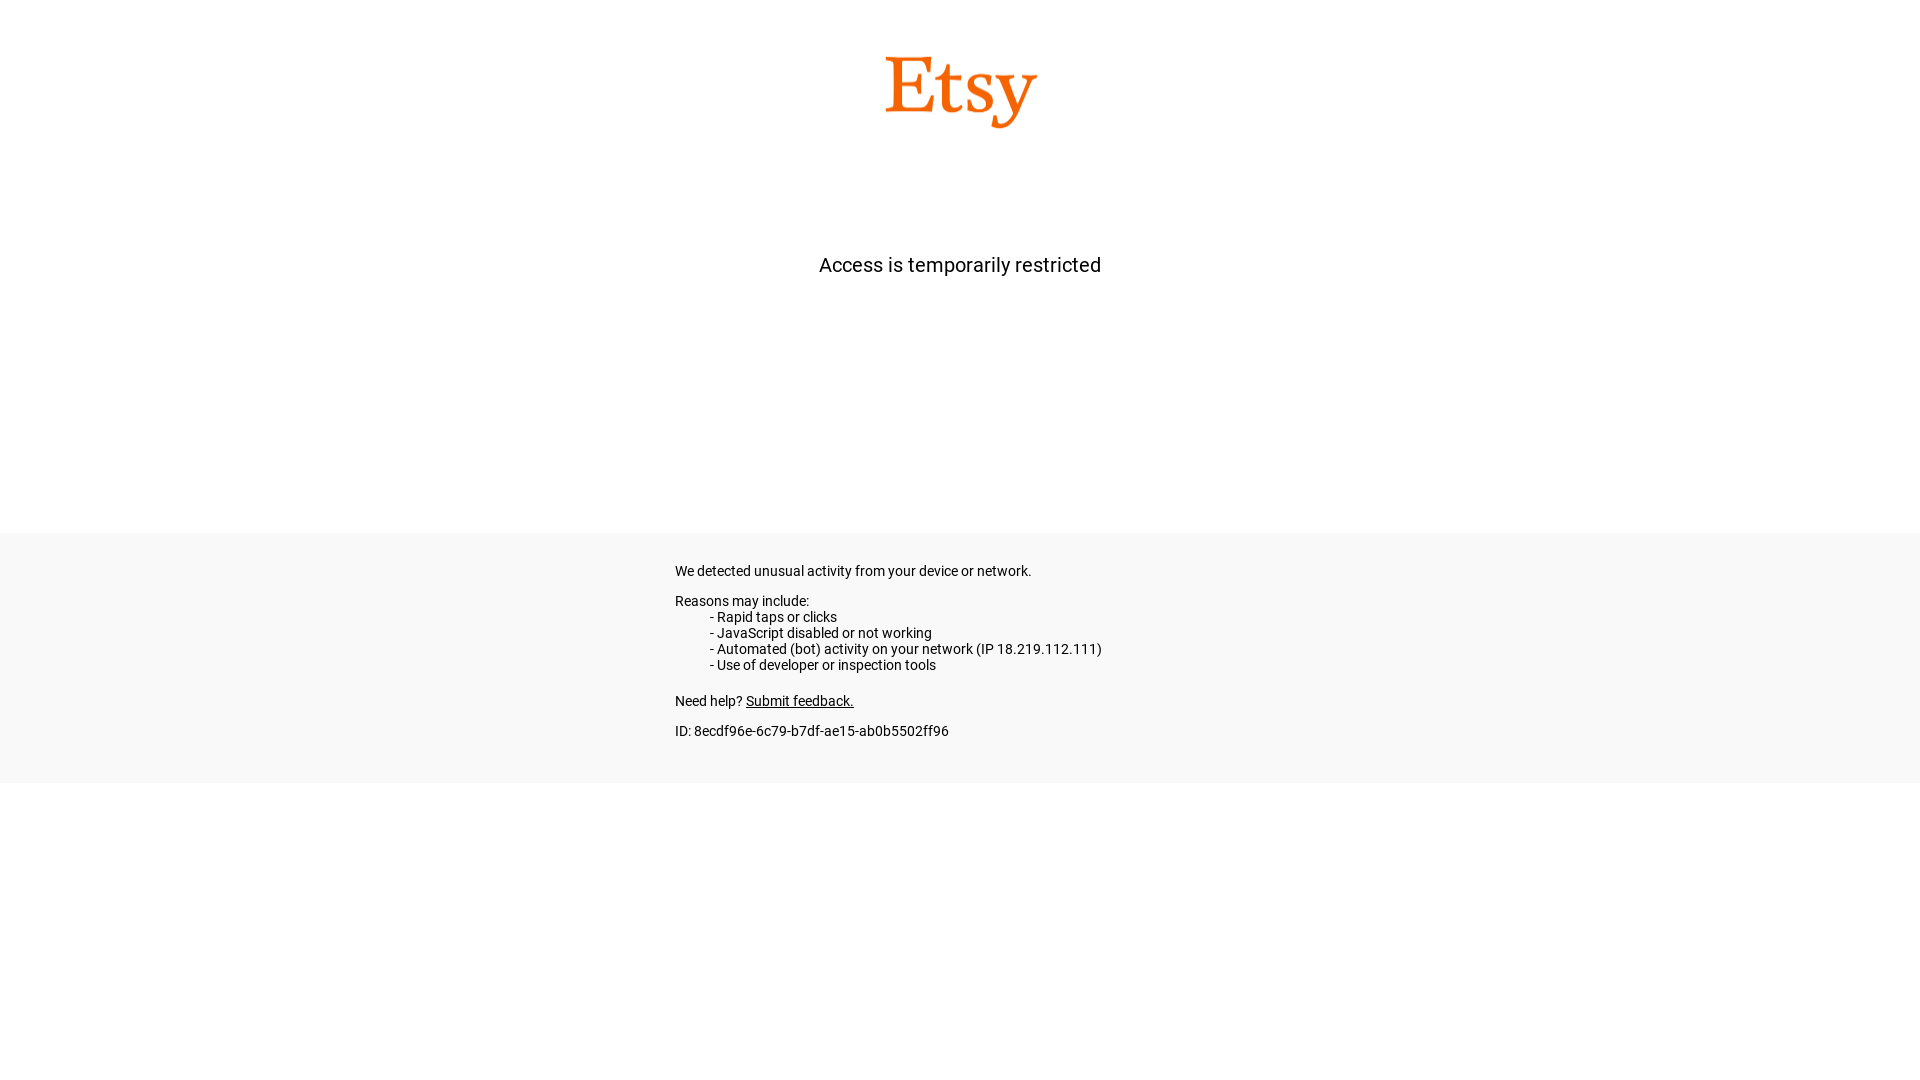

Waited for page to reach domcontentloaded state
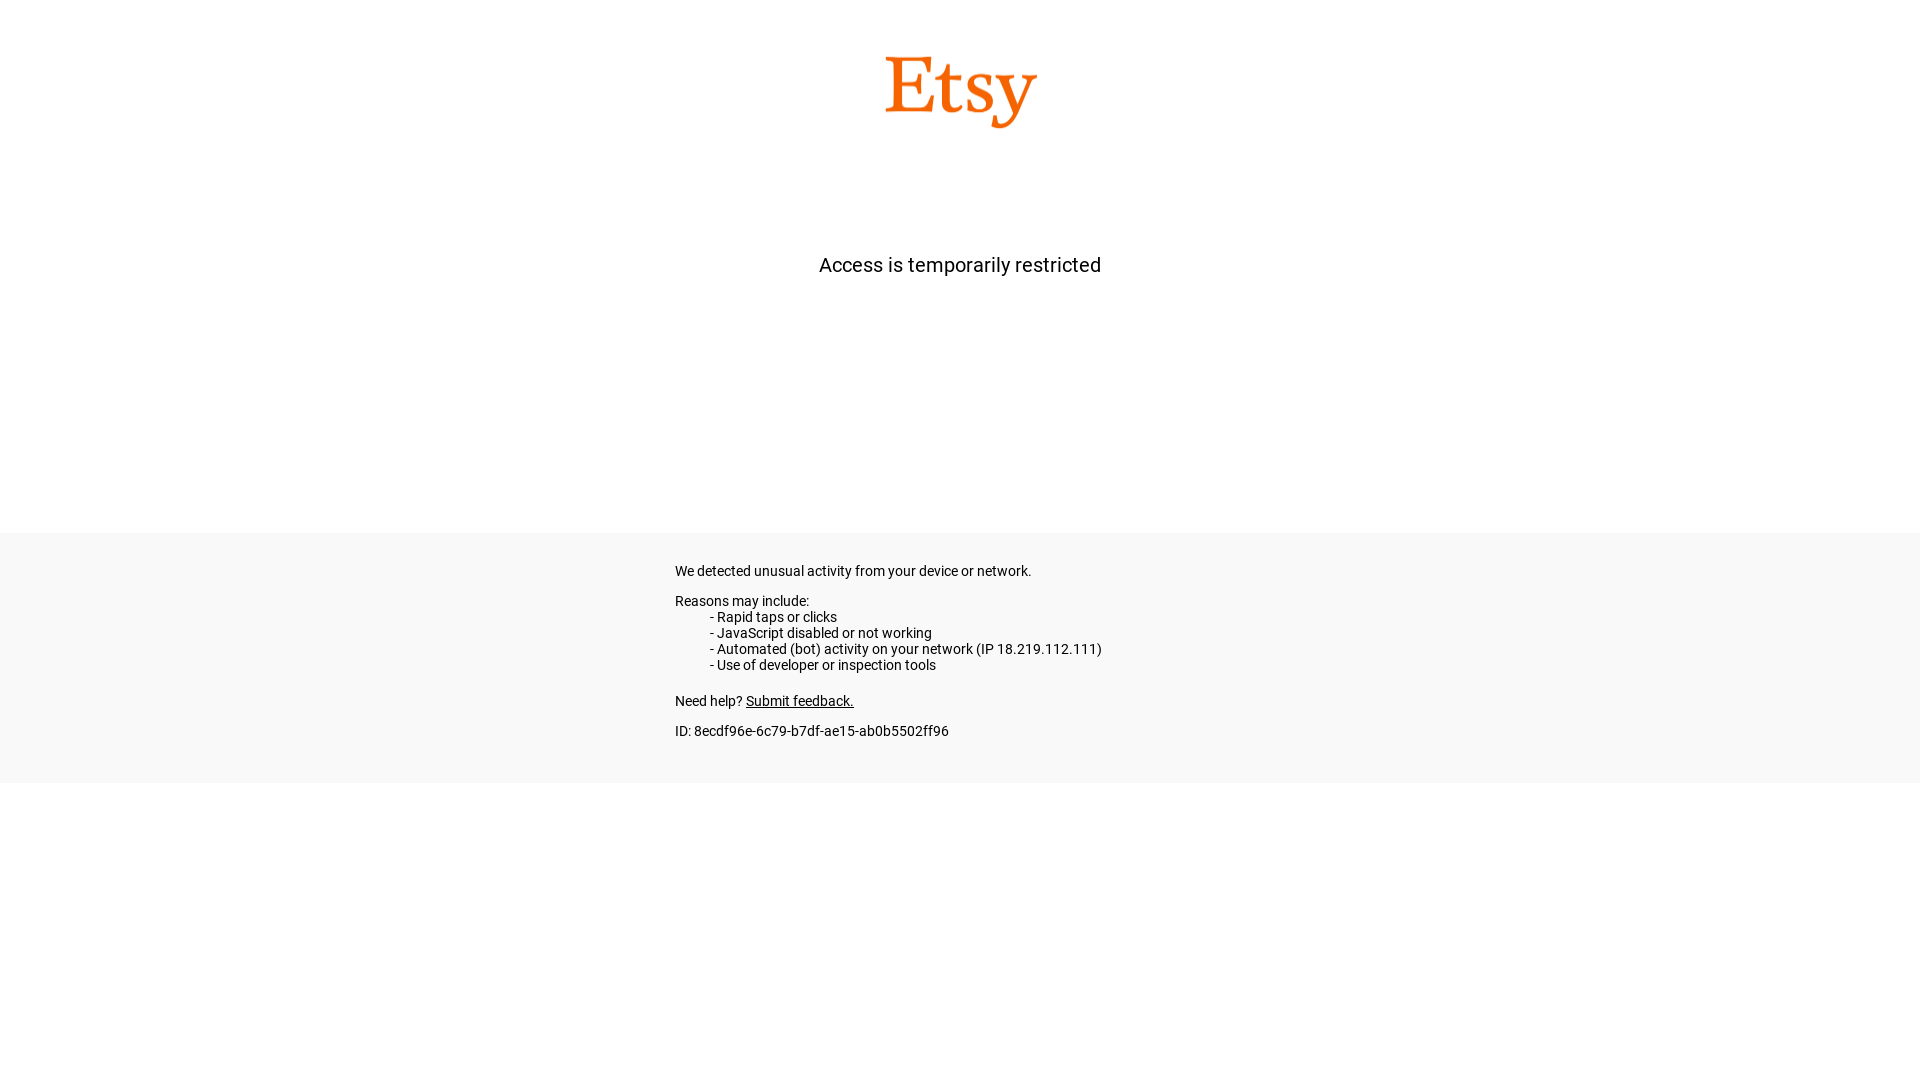

Retrieved page title: etsy.com
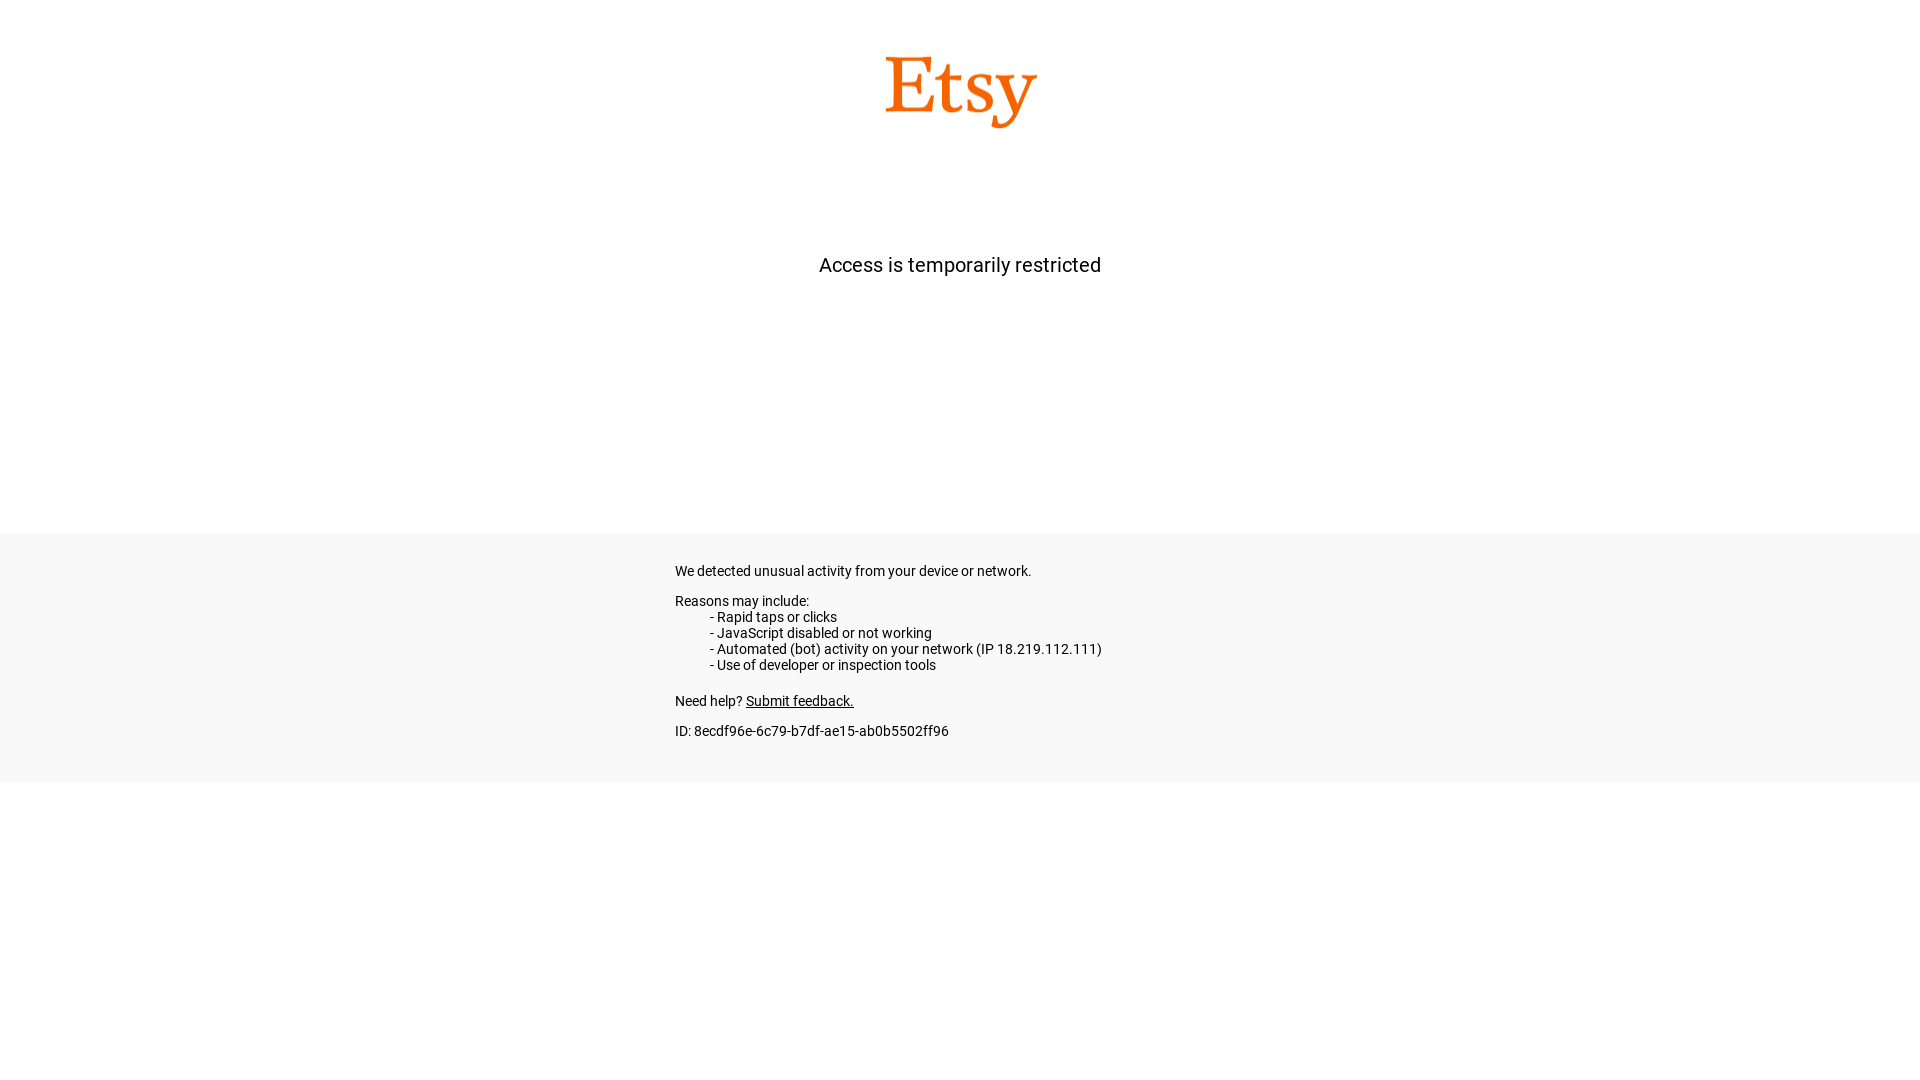

Verified page title does not contain 'Smile'
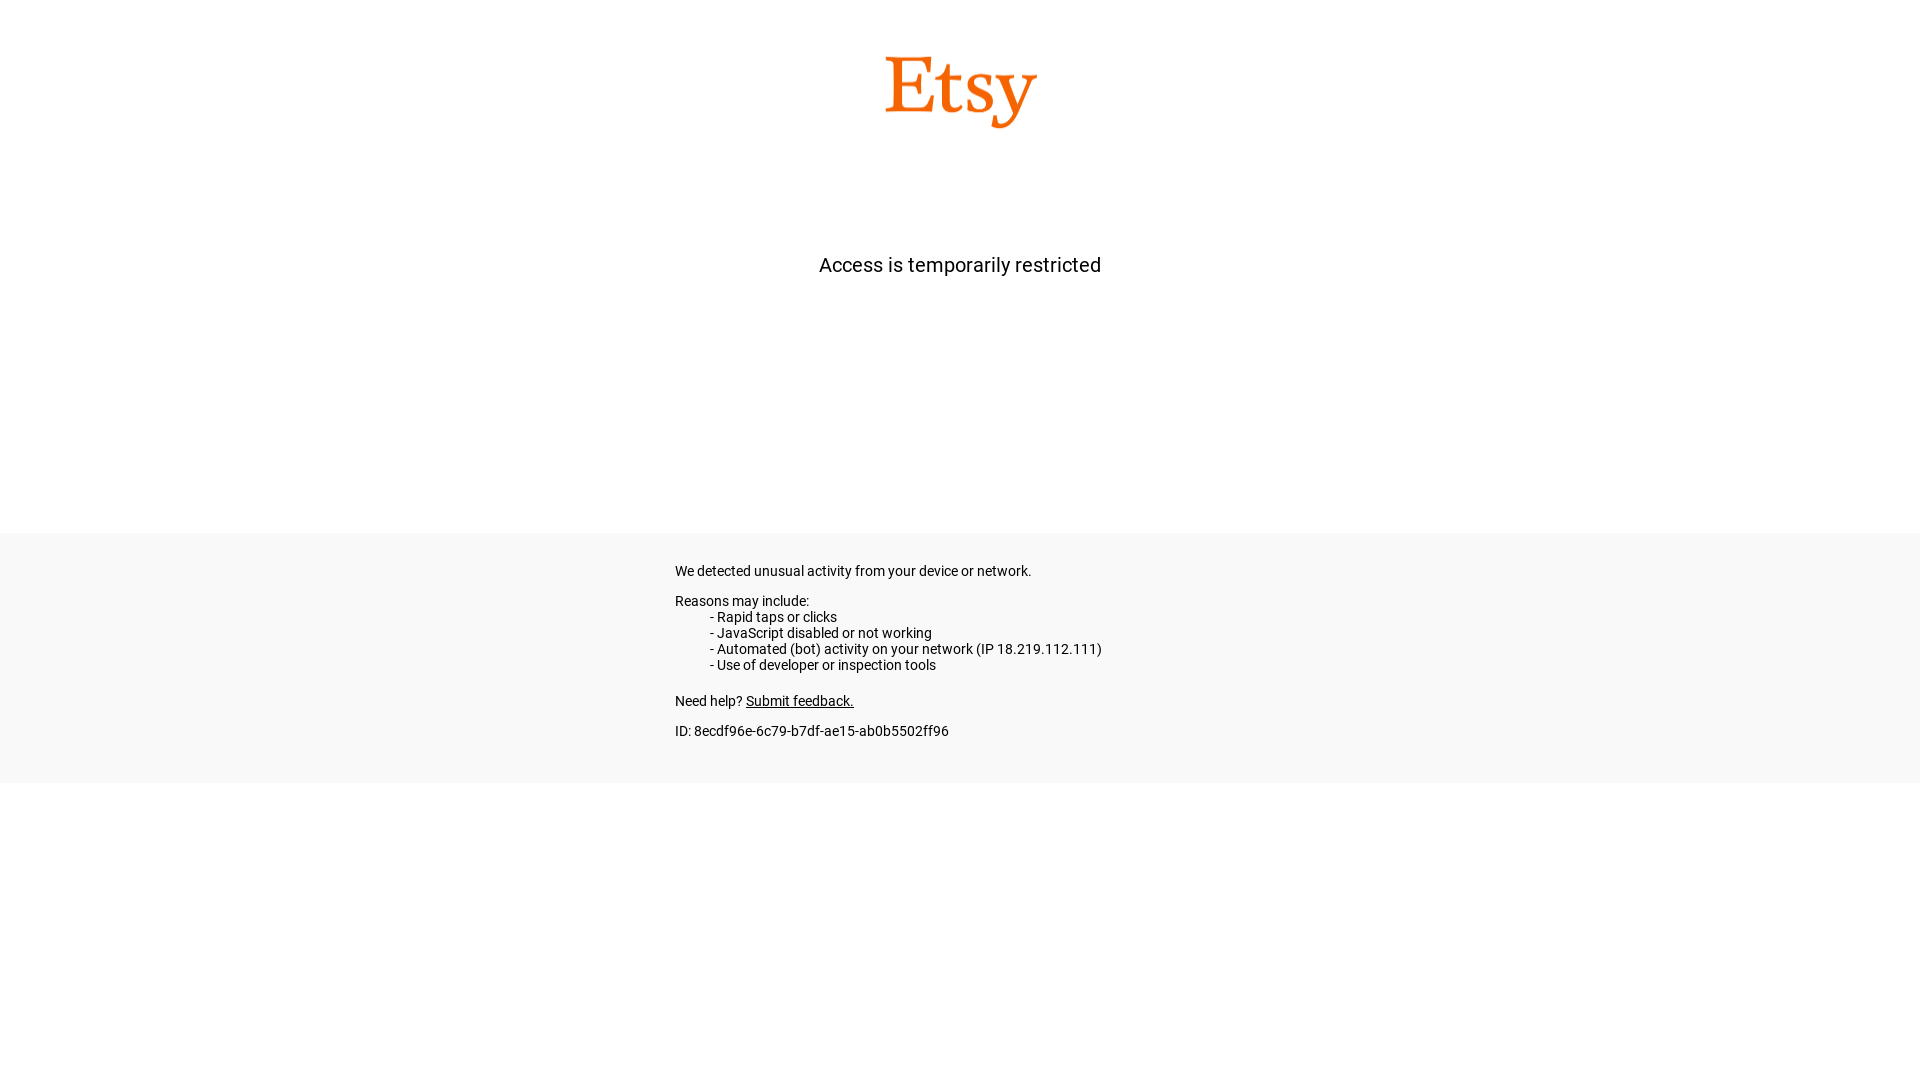

Retrieved current URL: https://www.etsy.com/
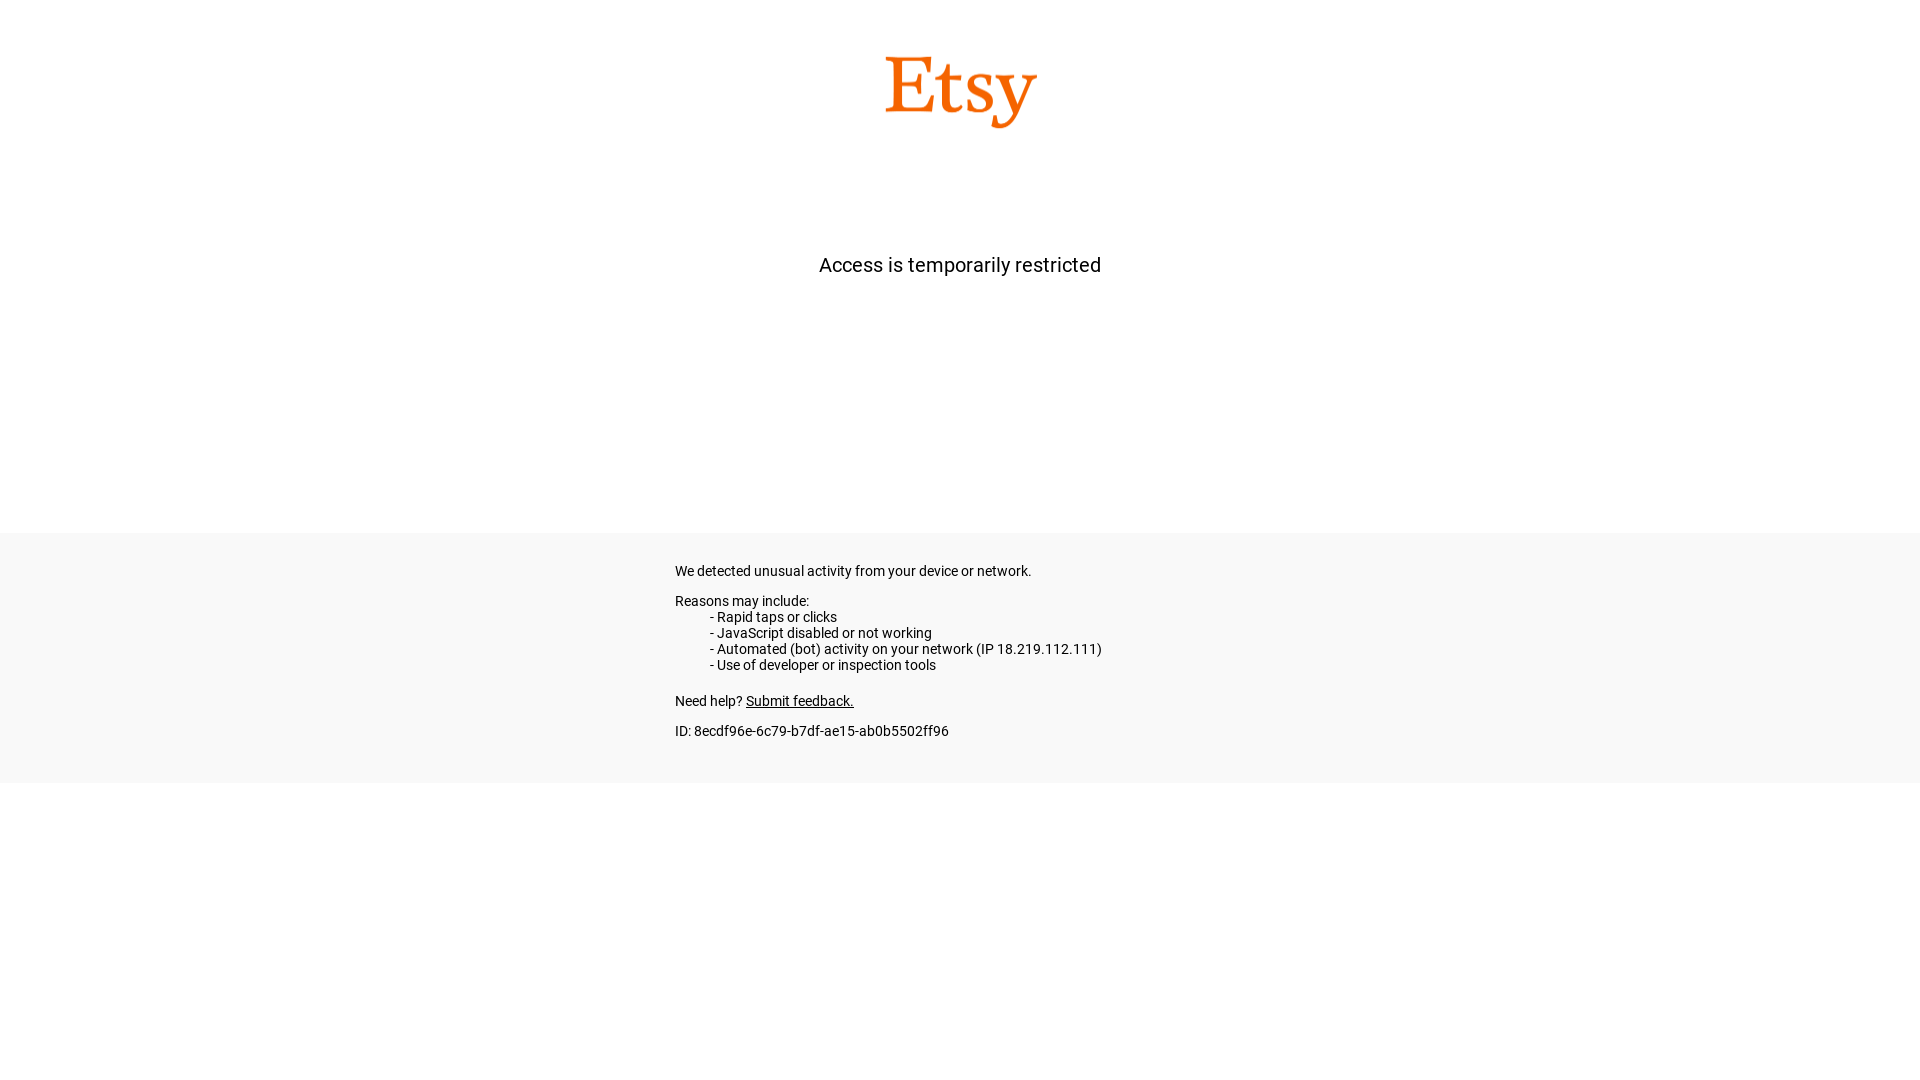

Verified current URL contains 'etsy.com'
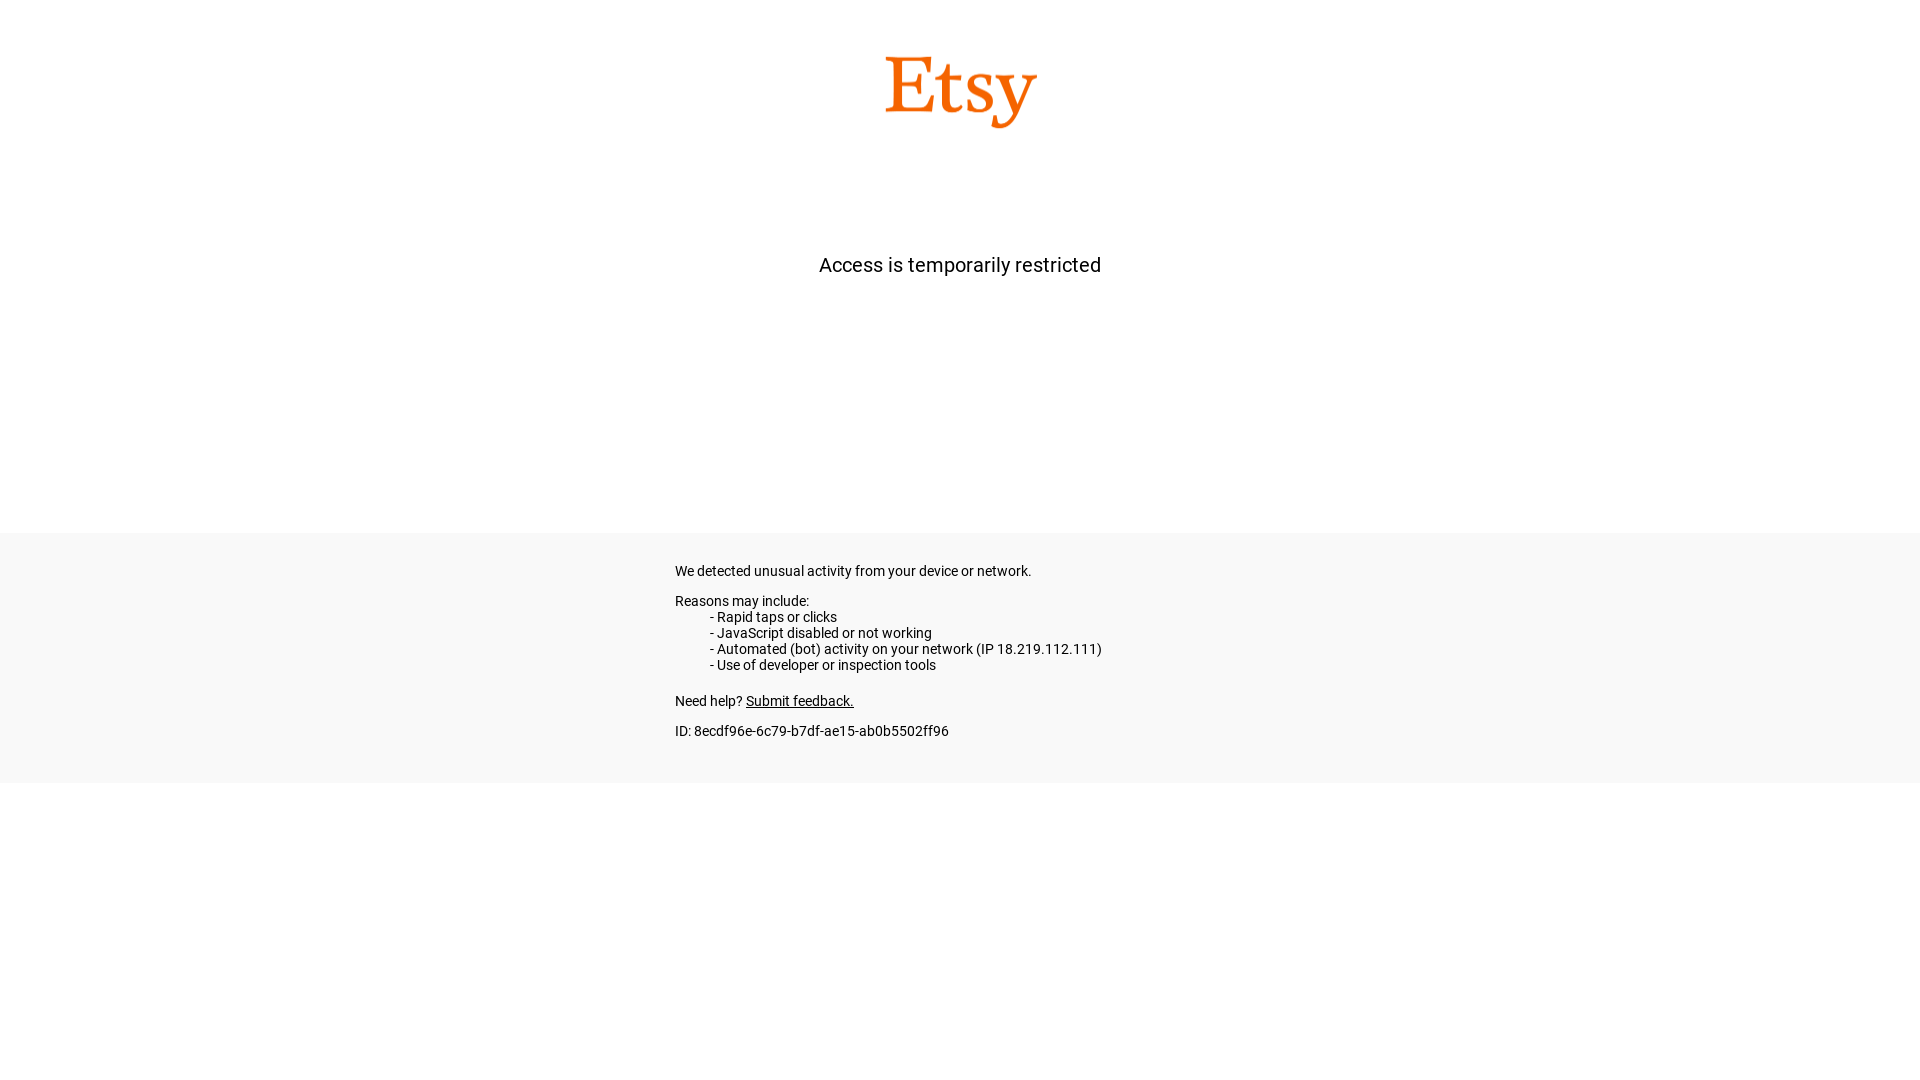

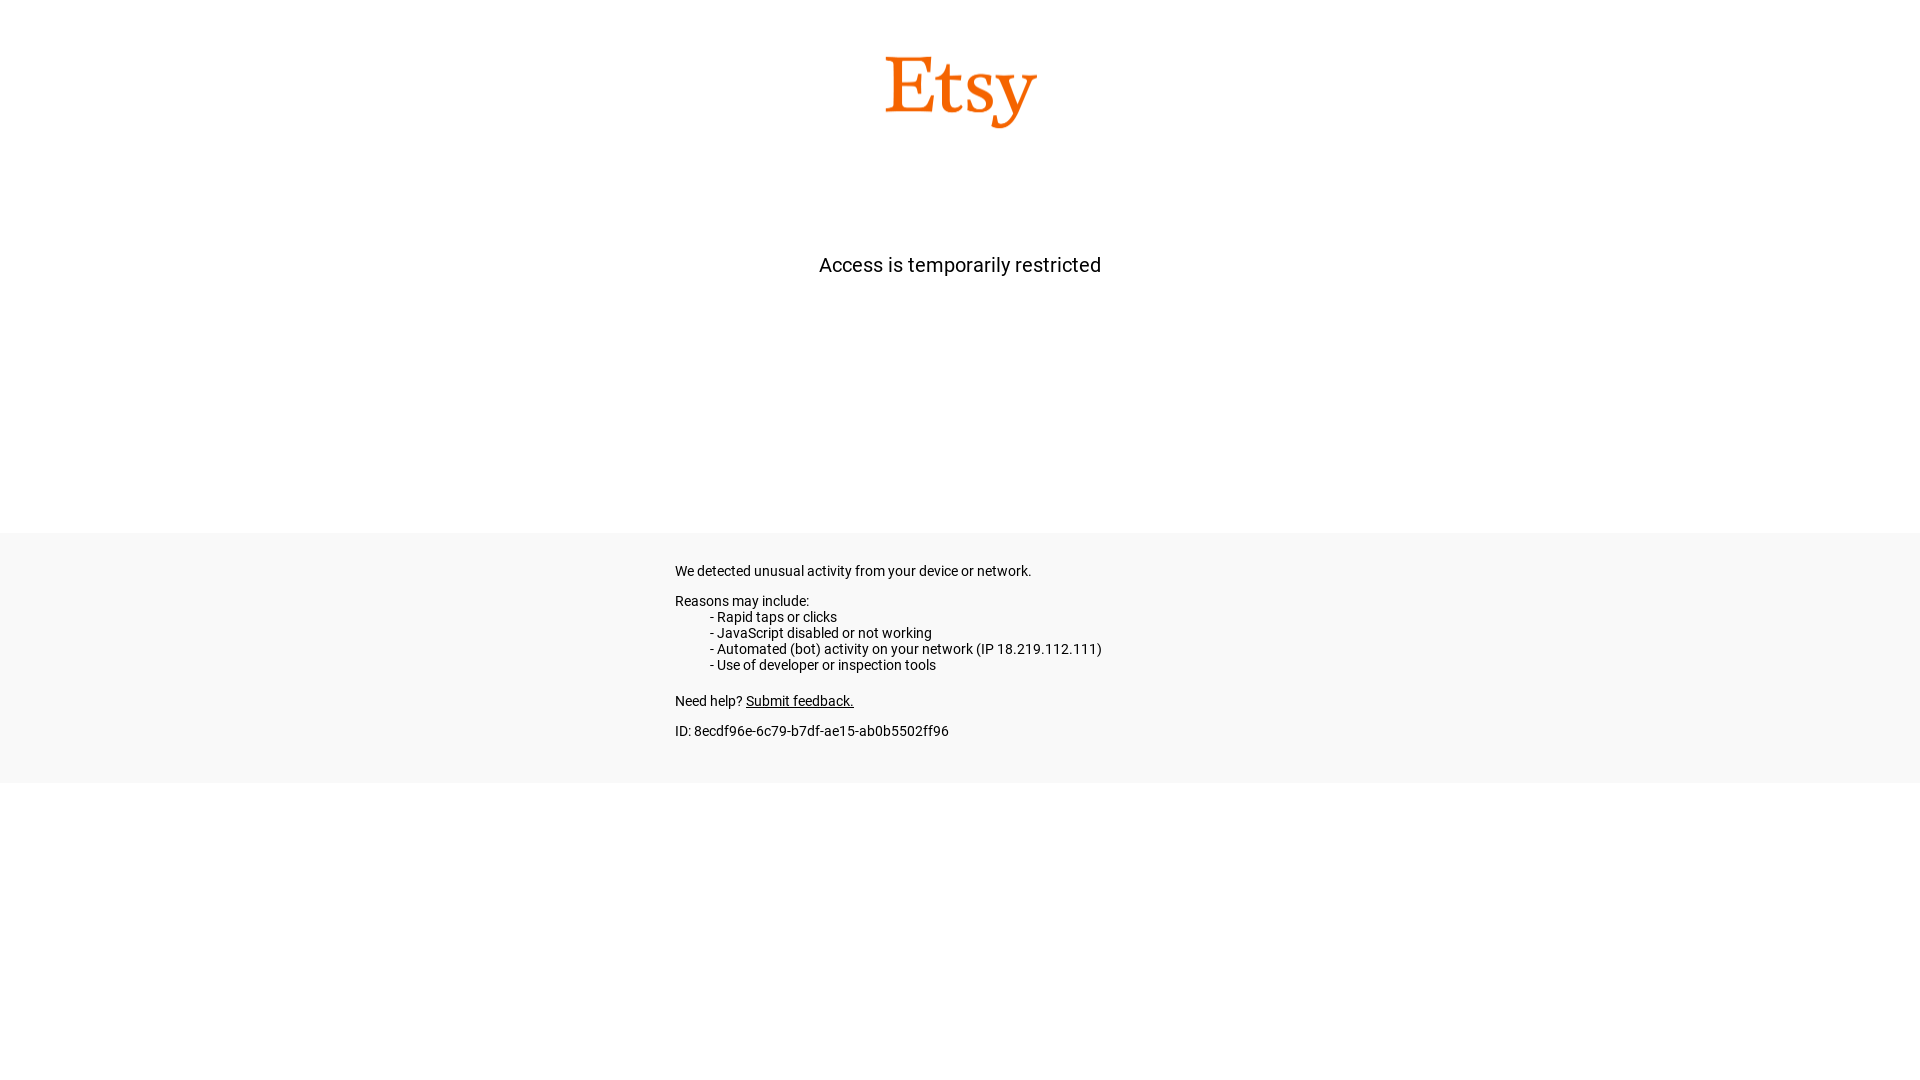